Tests various button interactions (double-click and right-click) on a demo page and verifies the resulting messages

Starting URL: https://demoqa.com/buttons

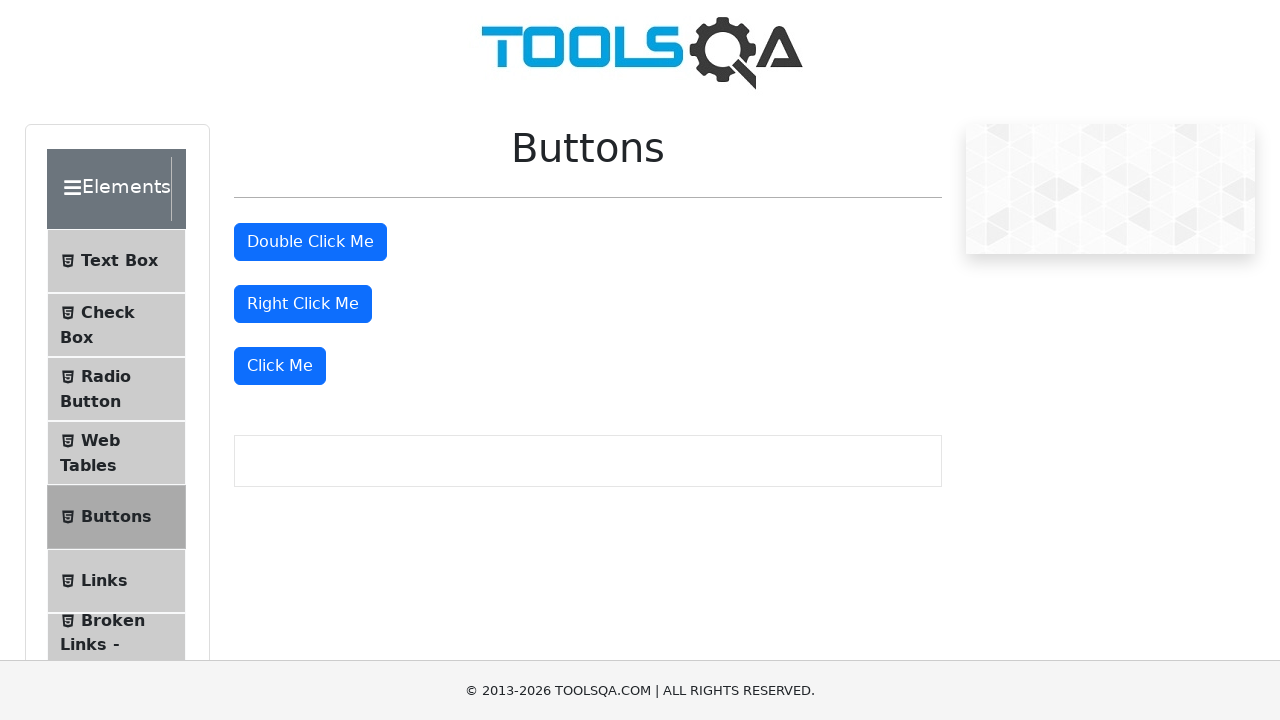

Double-clicked the double-click button at (310, 242) on #doubleClickBtn
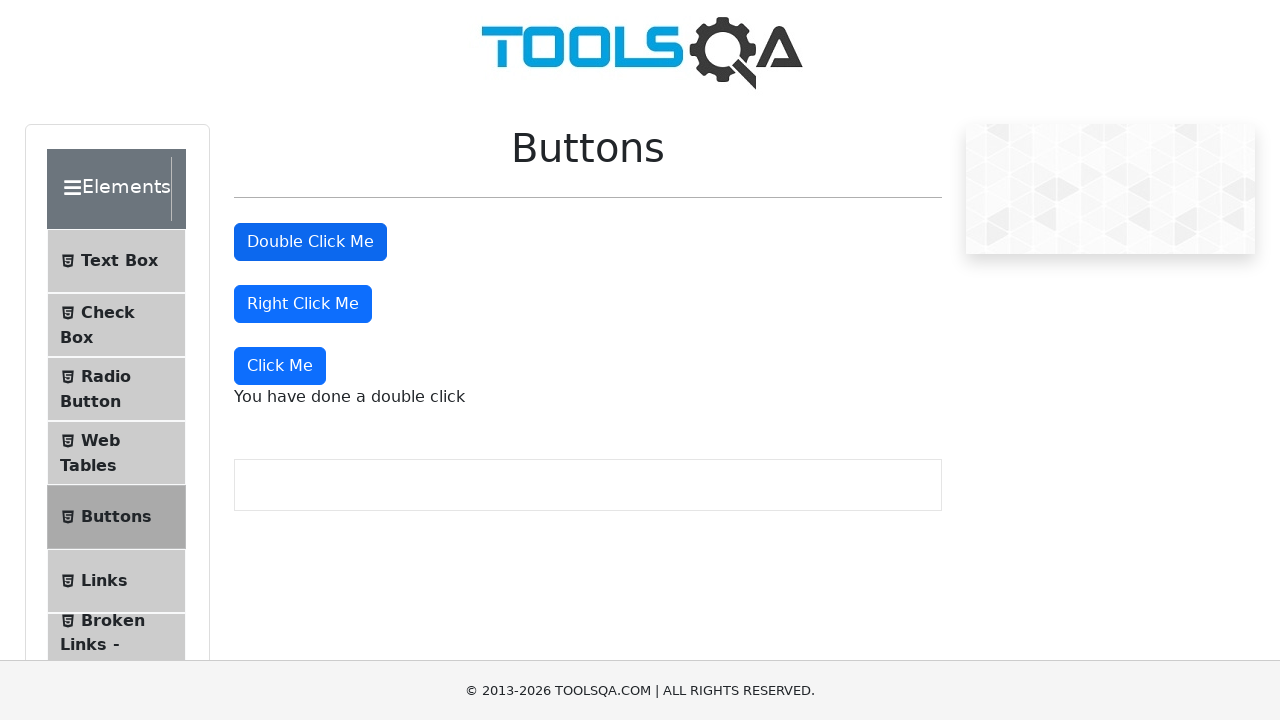

Double-click message appeared
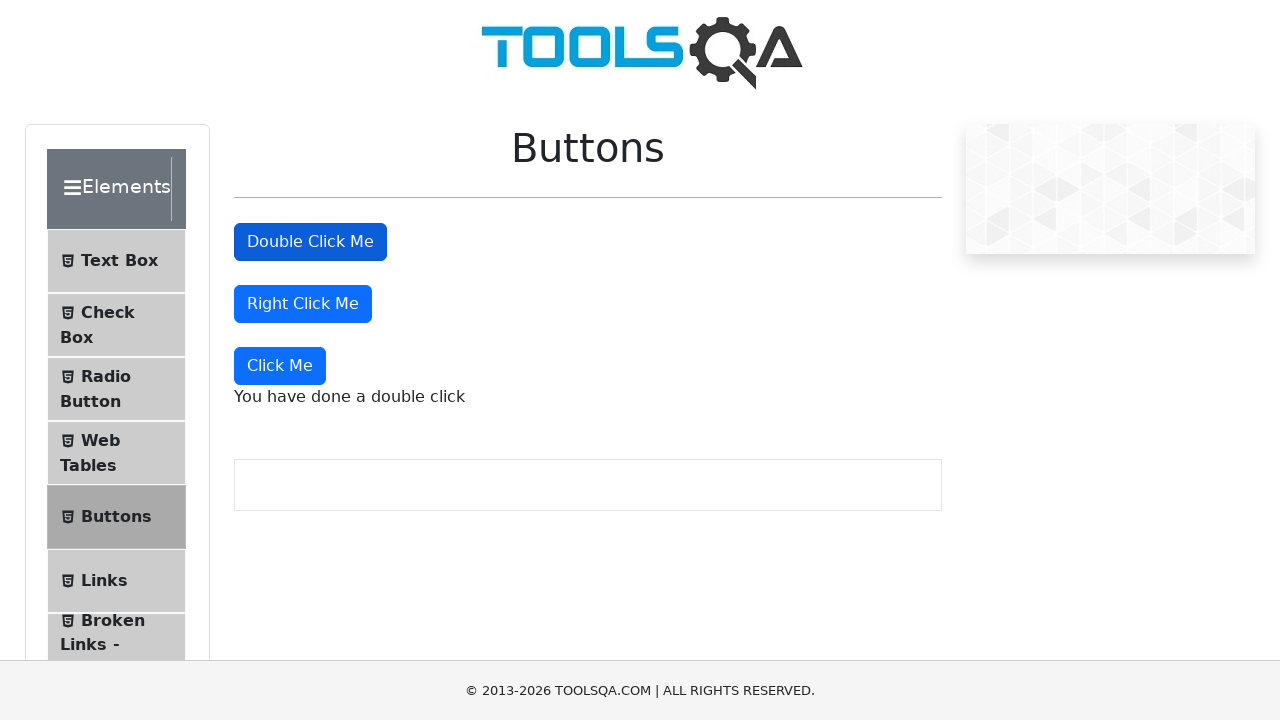

Right-clicked the right-click button at (303, 304) on #rightClickBtn
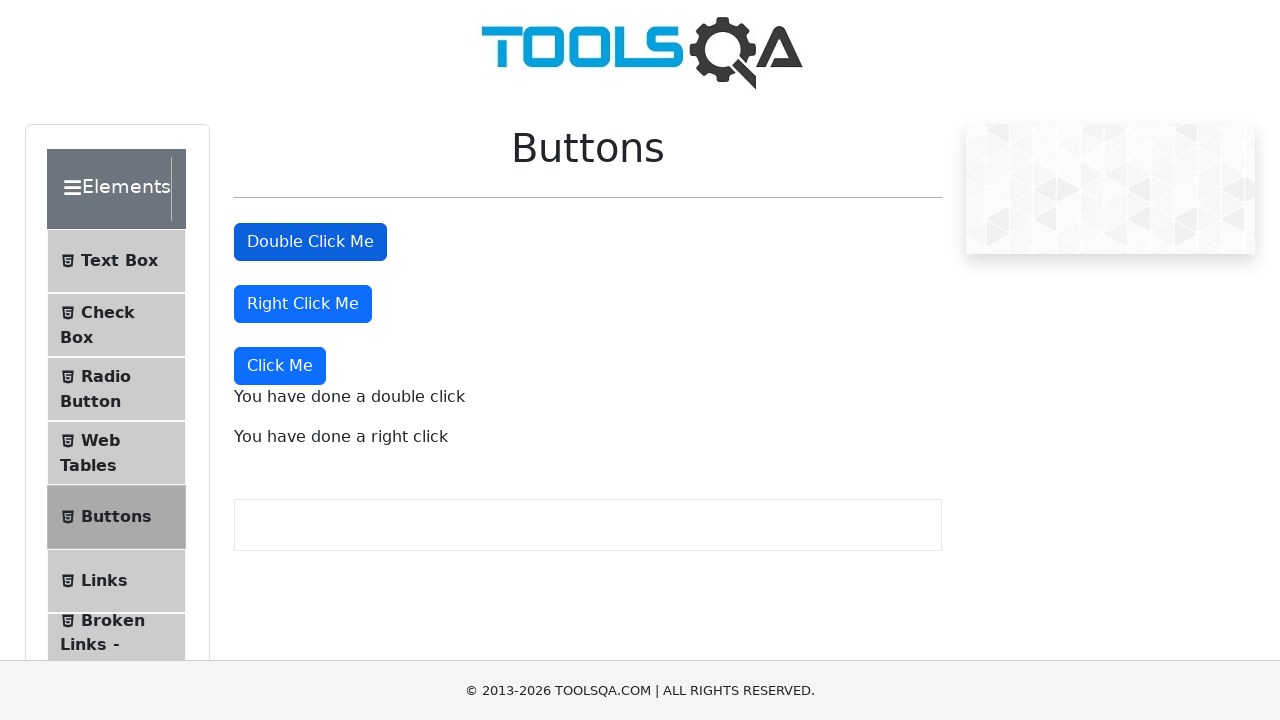

Right-click message appeared
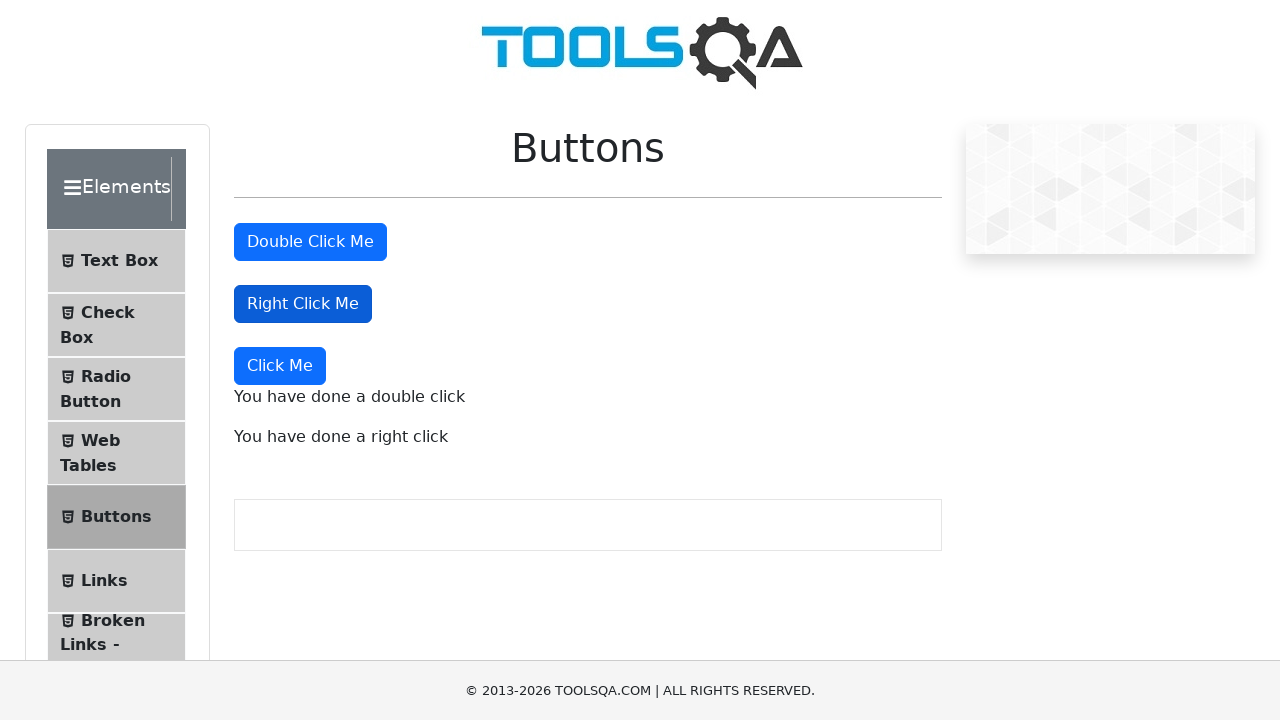

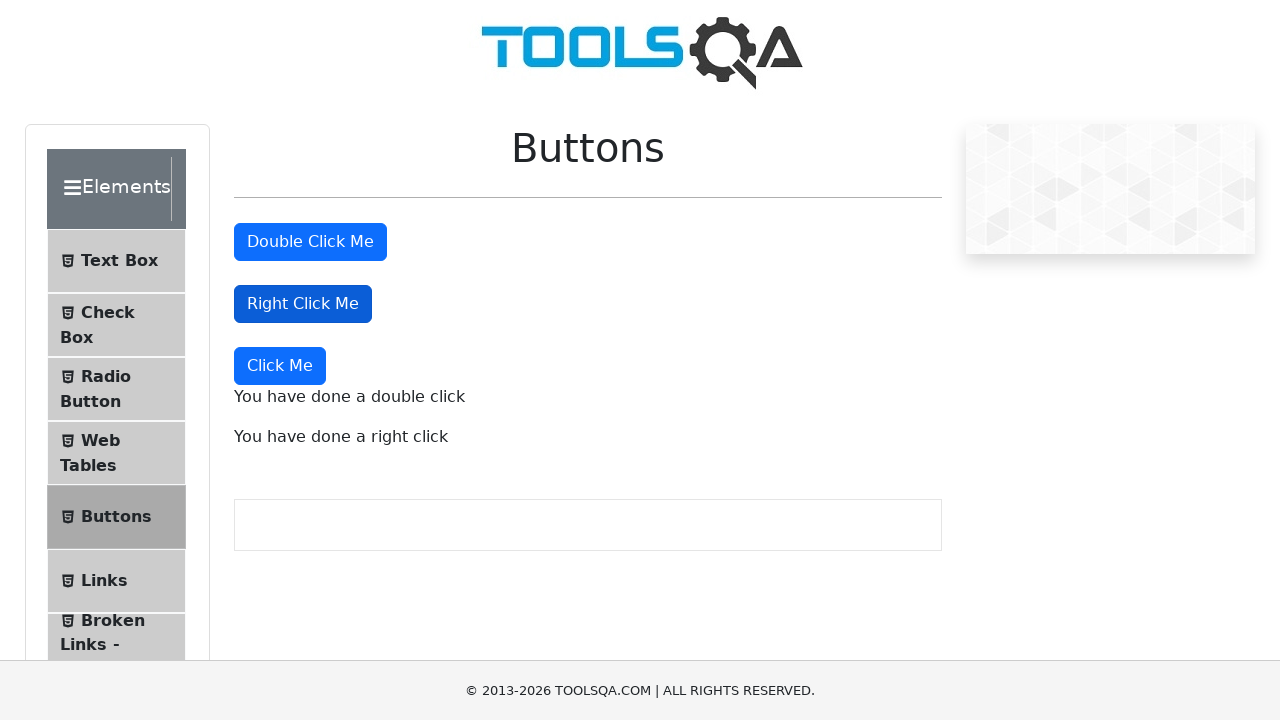